Tests the SpotWx weather forecast table interface by opening the Add/Remove Columns dialog, adding the freezing level (HGT_0C_DB) column to the table, and closing the dialog.

Starting URL: https://spotwx.com/products/grib_index.php?model=nam_awphys&lat=49.81637&lon=-123.33601&tz=America/Vancouver&display=table

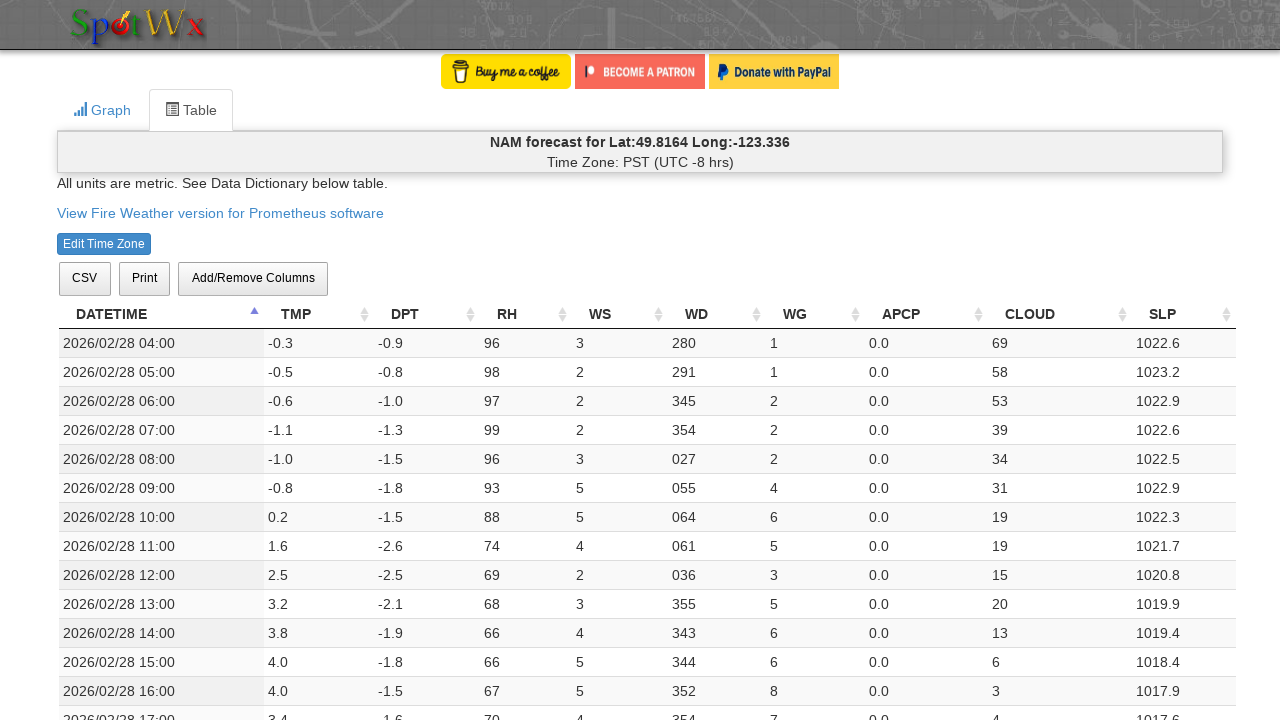

Clicked 'Add/Remove Columns' button to open column selection dialog at (253, 278) on xpath=//span[contains(text(), "Add/Remove Columns")]
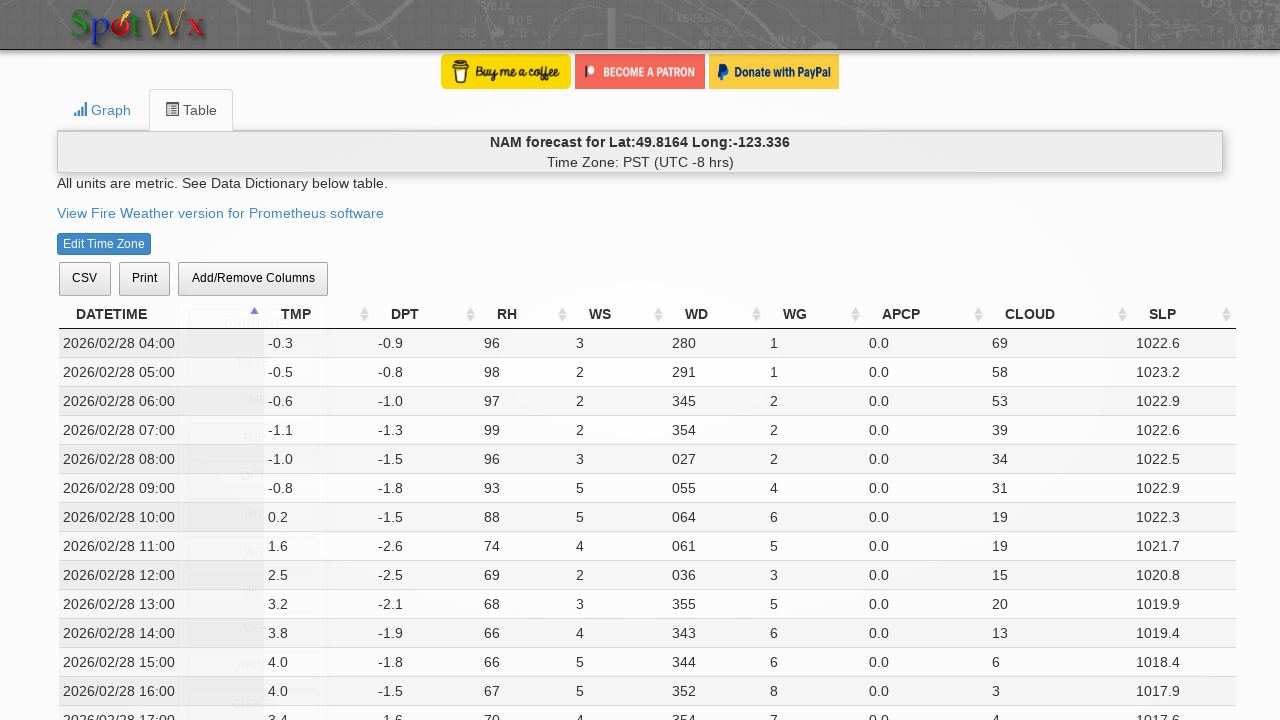

Clicked freezing level column (HGT_0C_DB) to add it to the table at (253, 361) on xpath=//span[contains(text(), "HGT_0C_DB")]
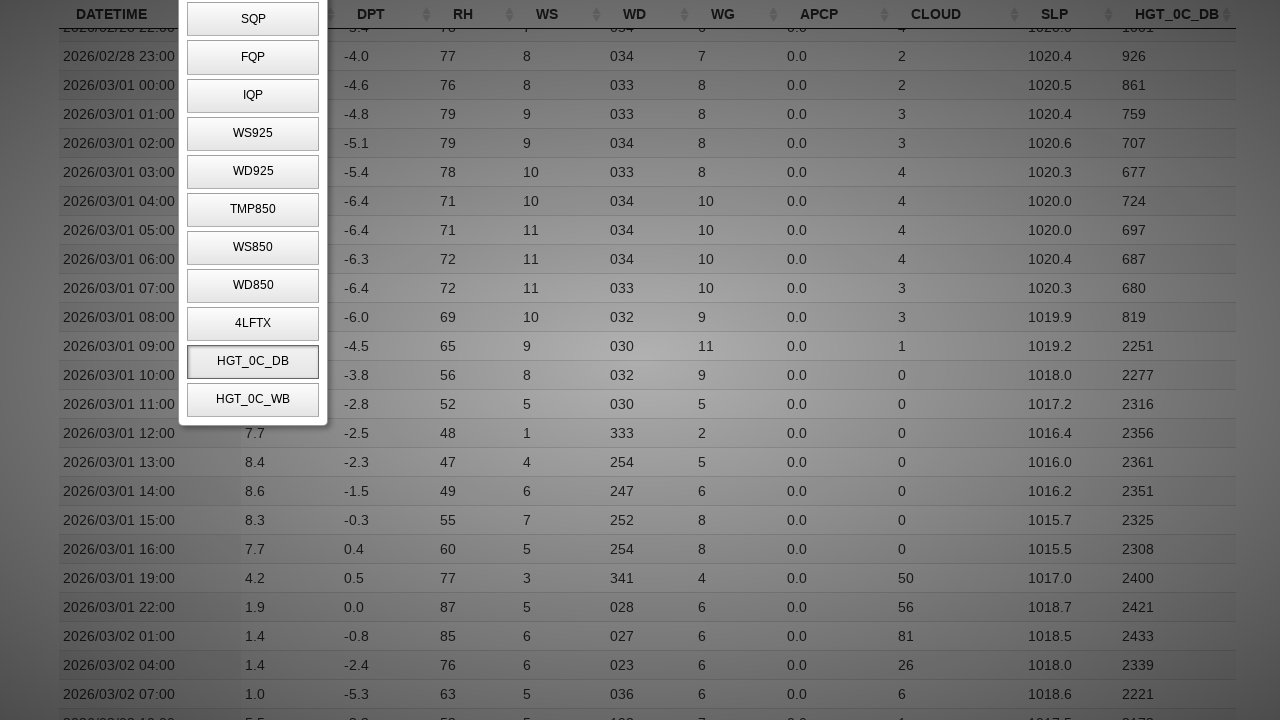

Pressed Escape key to close the column selection dialog
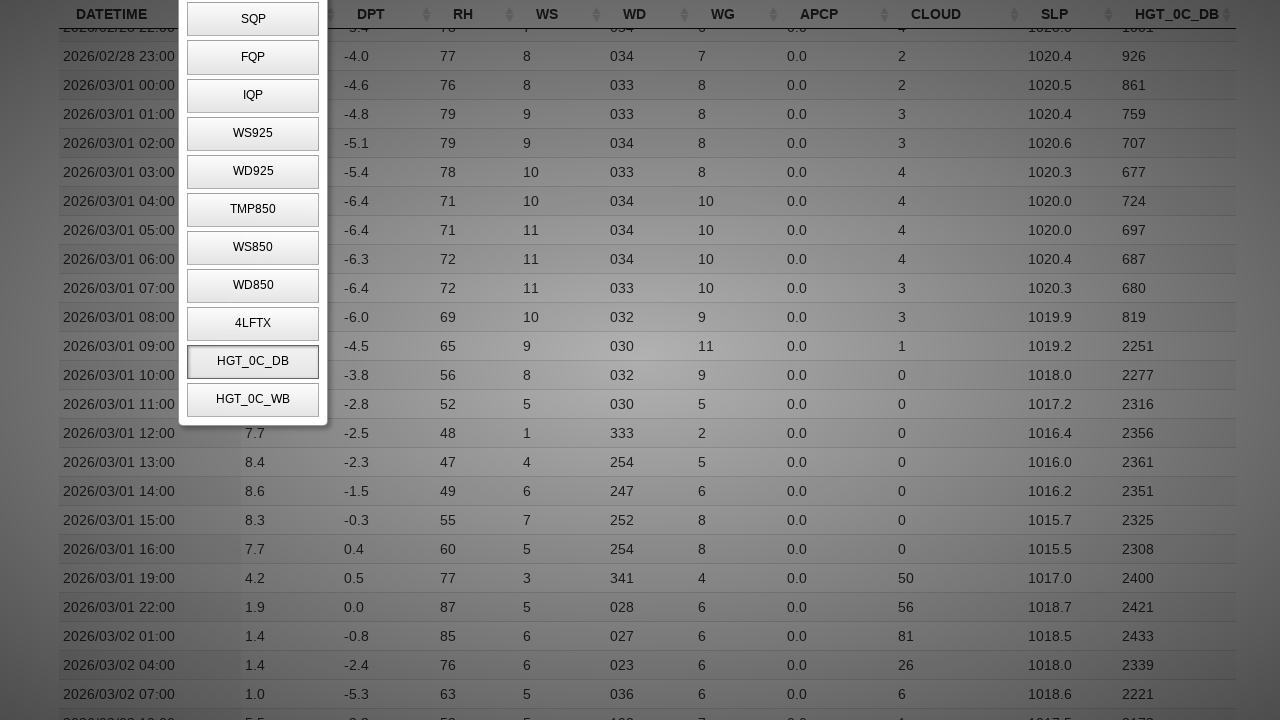

Verified weather forecast table is visible with updated columns
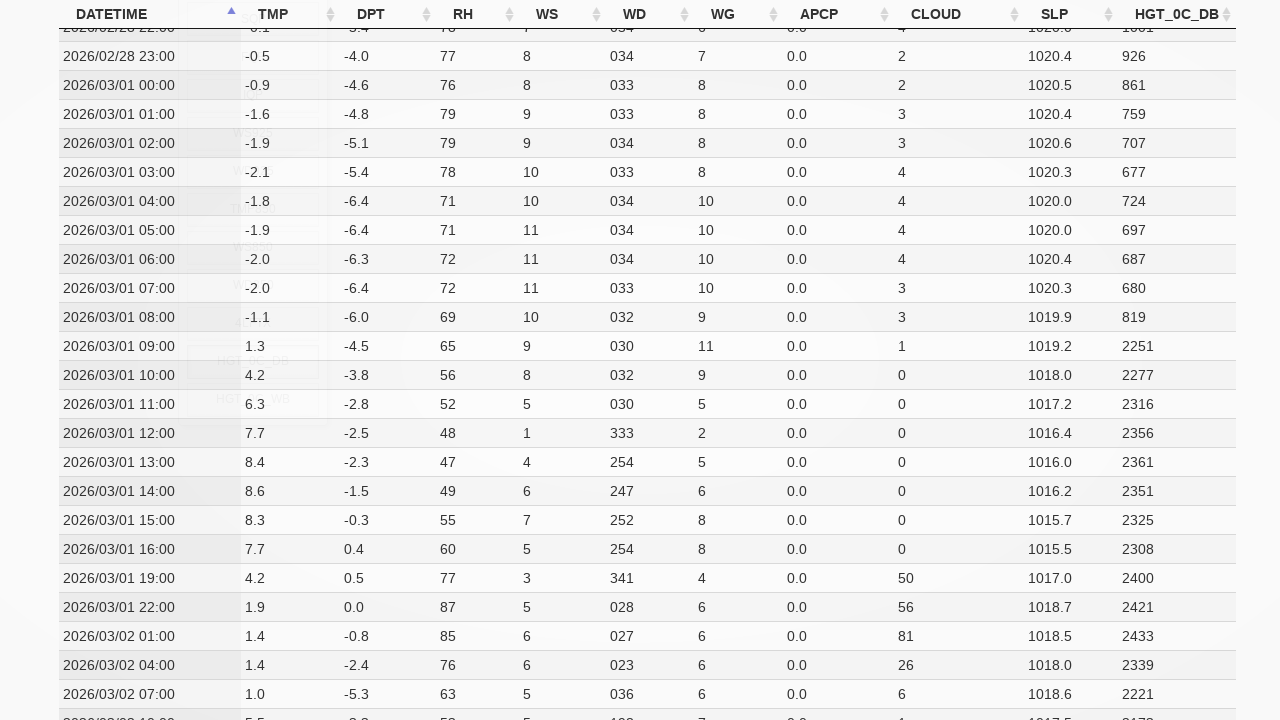

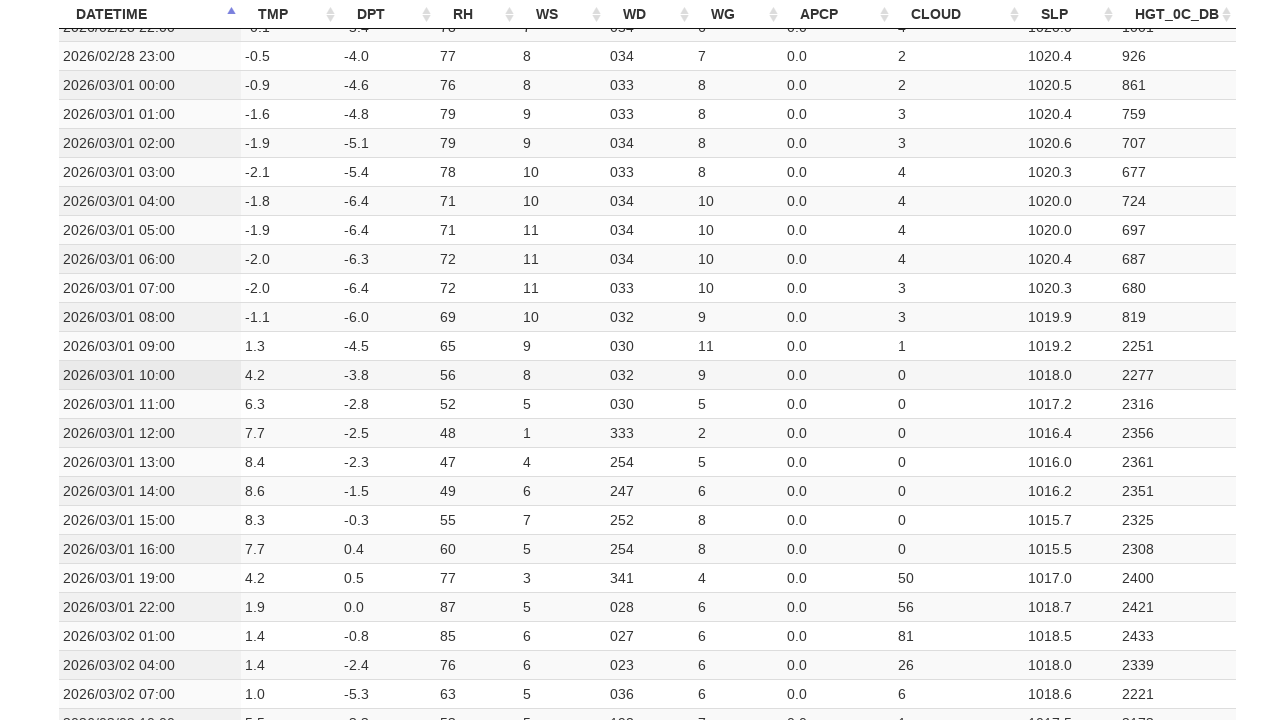